Tests navigation to register page by clicking the register button and verifying the URL changes

Starting URL: https://travel-advisor-self.vercel.app/

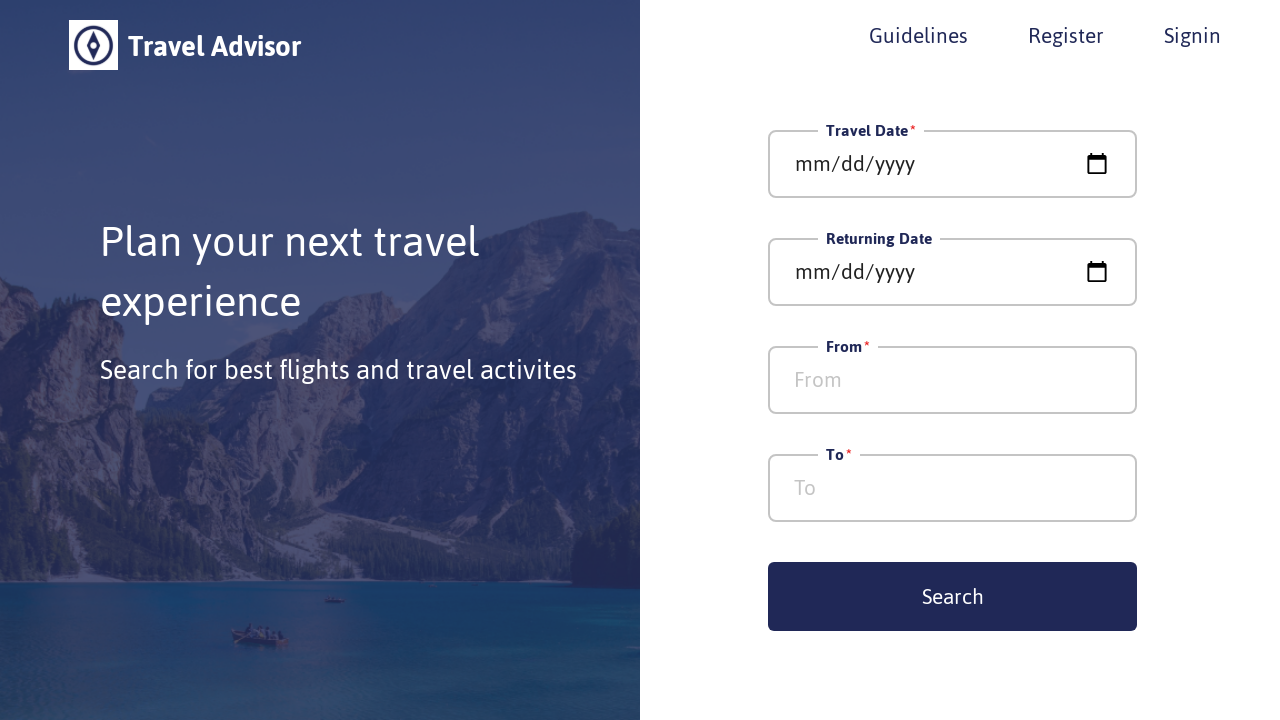

Clicked the register button at (1066, 35) on xpath=//*[@id='__next']/div/div/div/div[1]/div[2]/button[2]
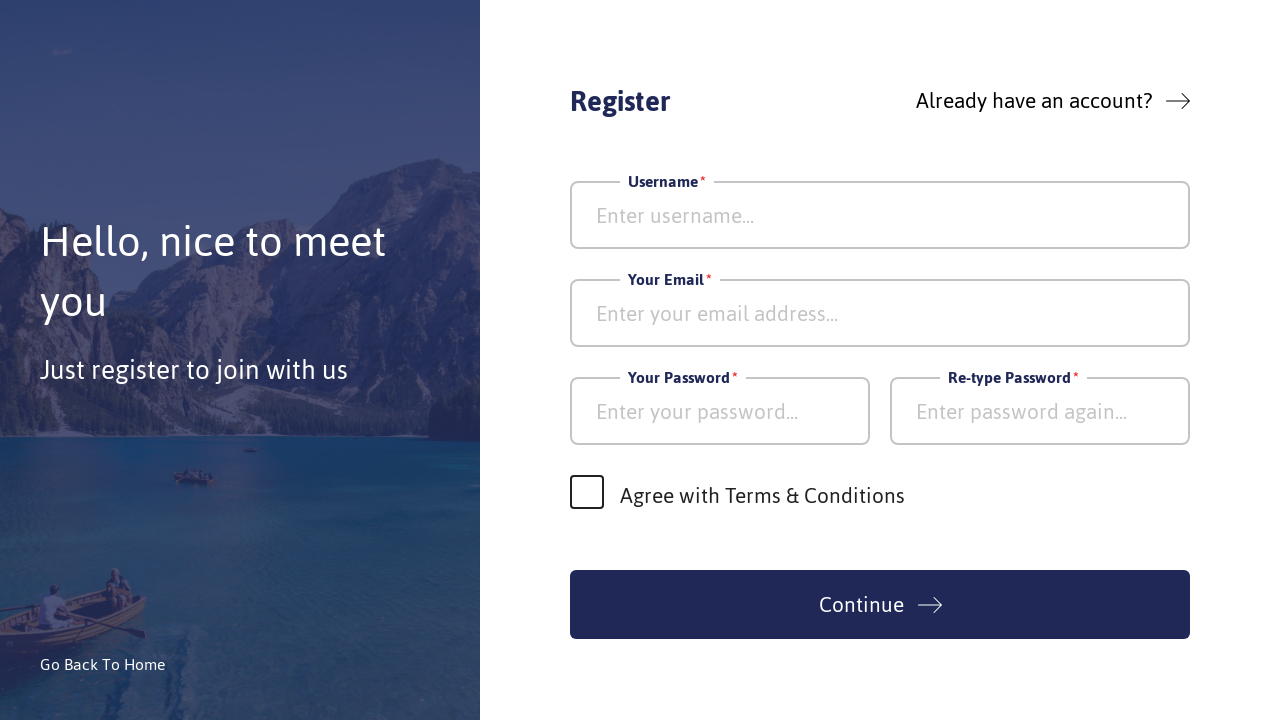

Navigated to register page and URL changed to https://travel-advisor-self.vercel.app/register
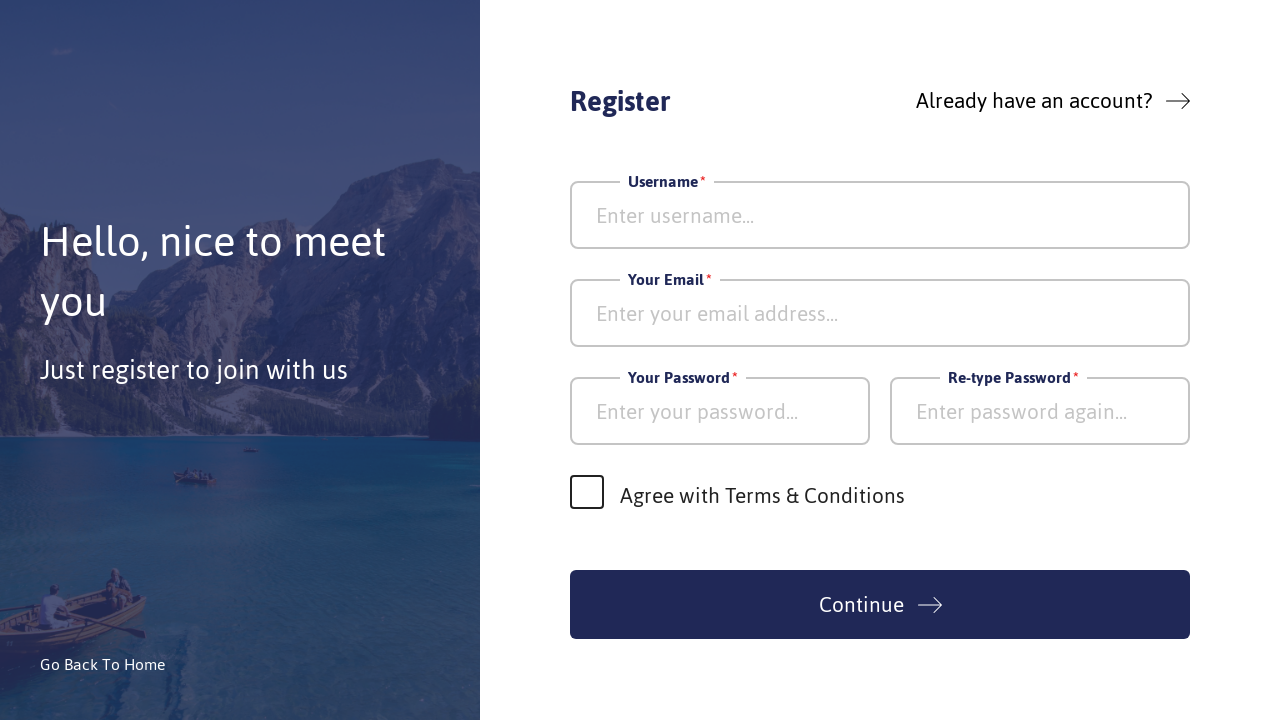

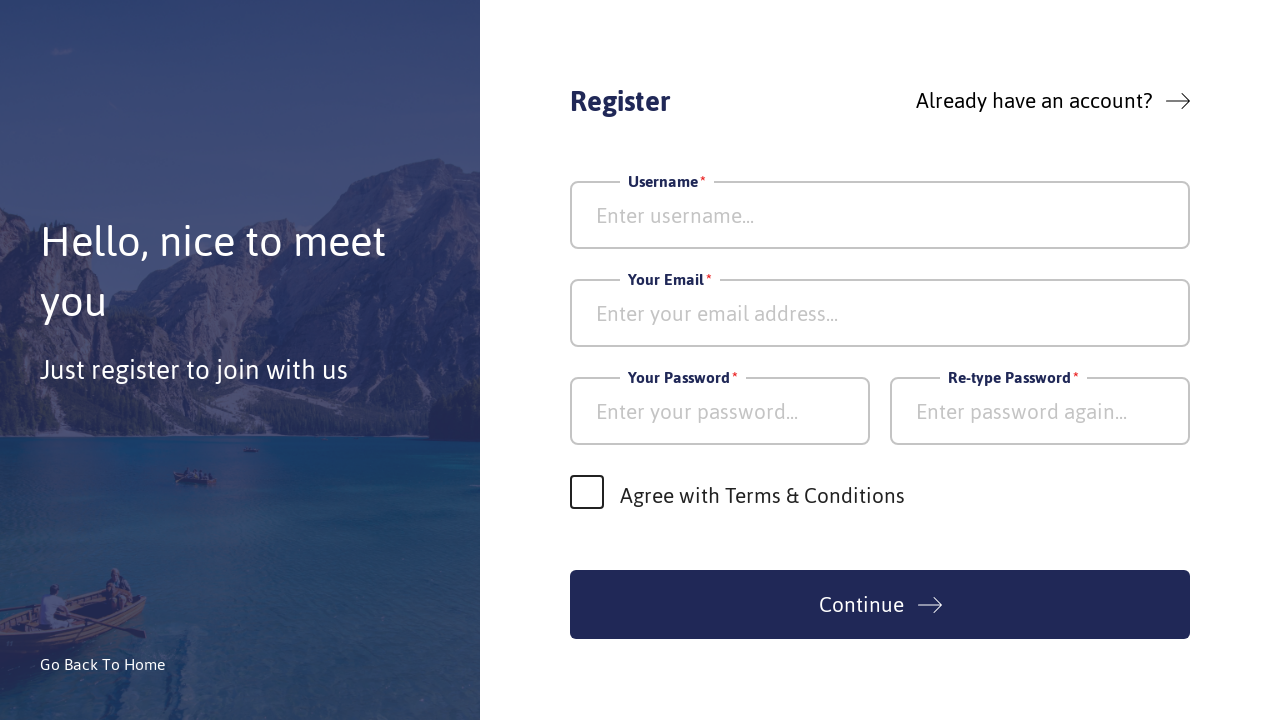